Tests the search functionality on Meesho e-commerce site by entering "shirts" in the search box and waiting for search suggestions to appear

Starting URL: https://www.meesho.com

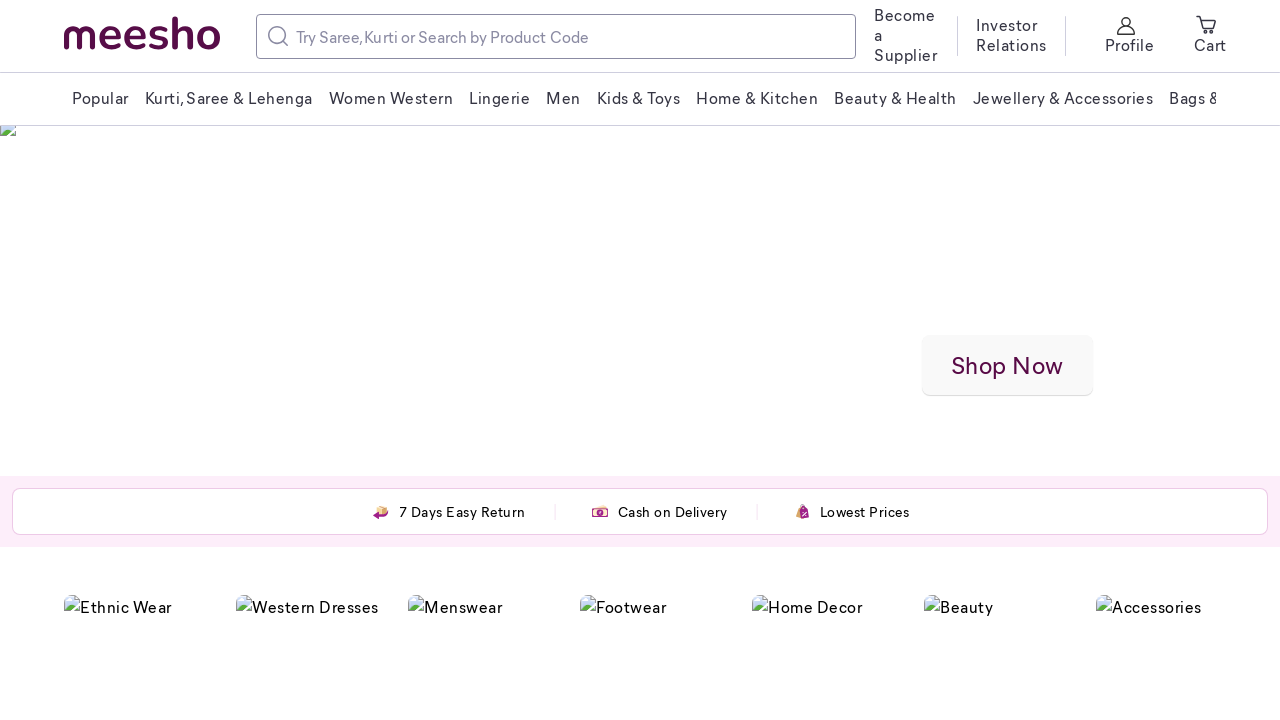

Filled search input with 'shirts' on input.search-input-elm
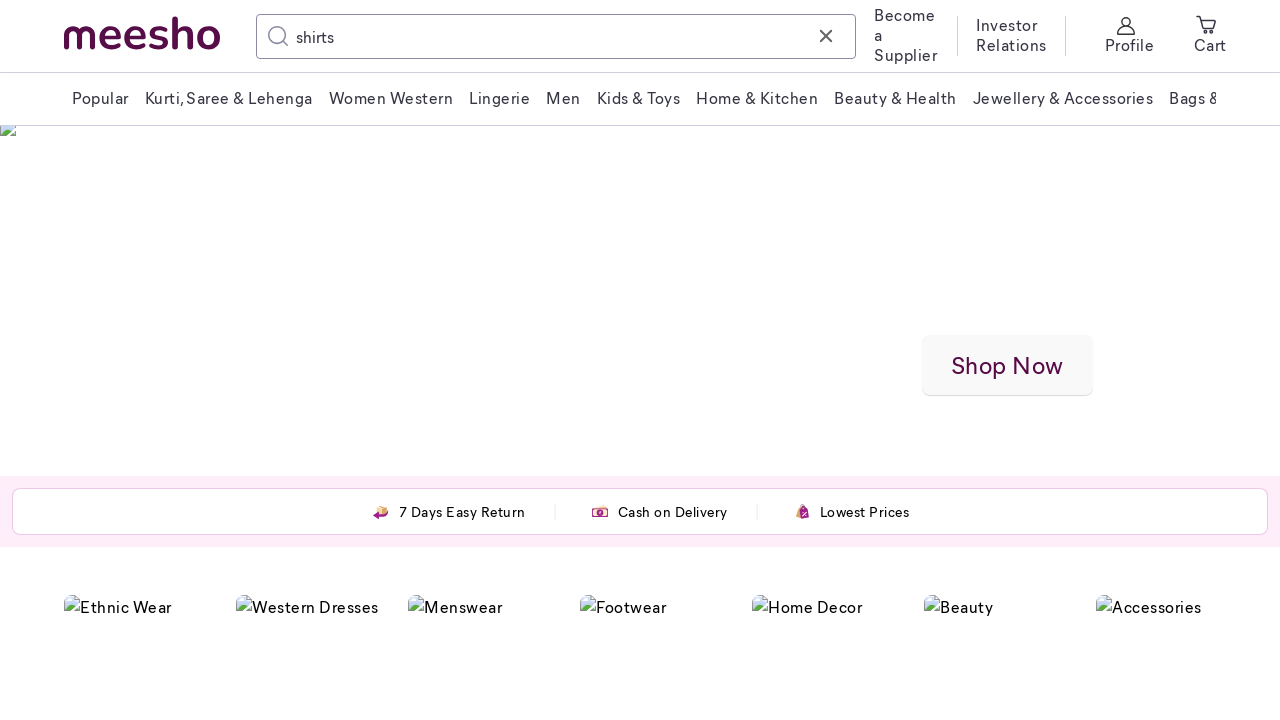

Waited 1 second for search suggestions to appear
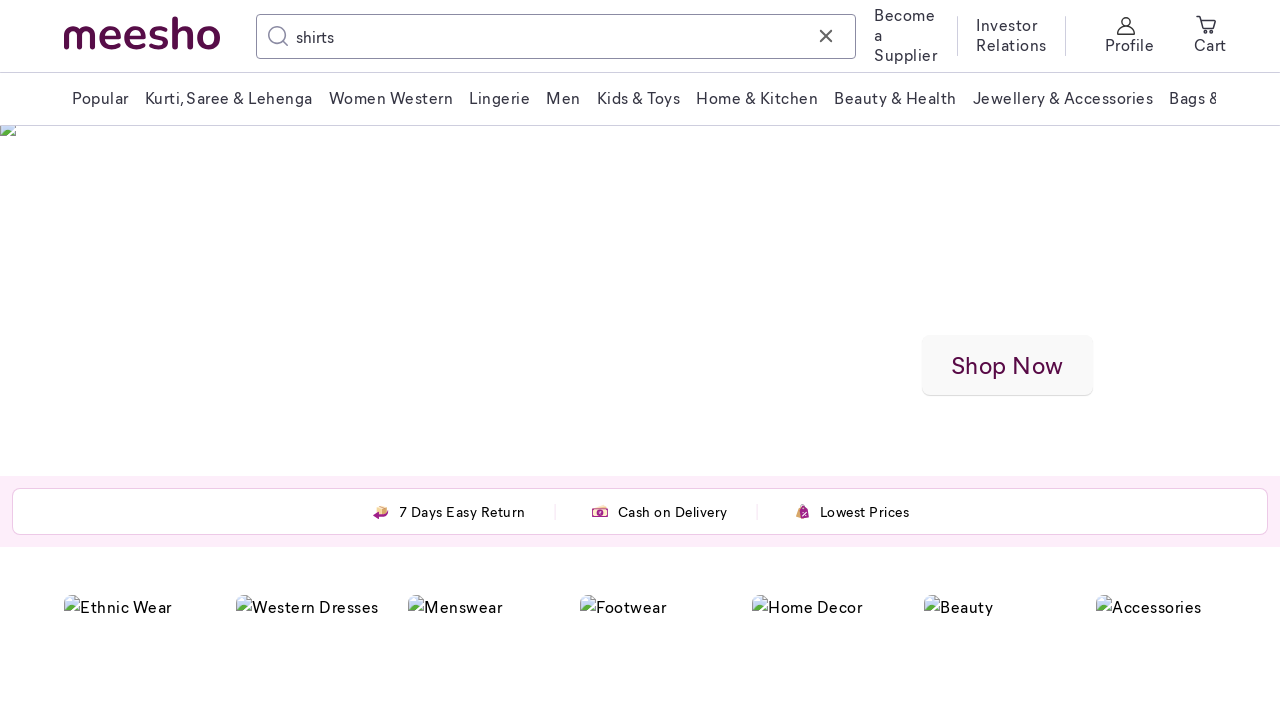

Pressed Enter to submit search for 'shirts' on input.search-input-elm
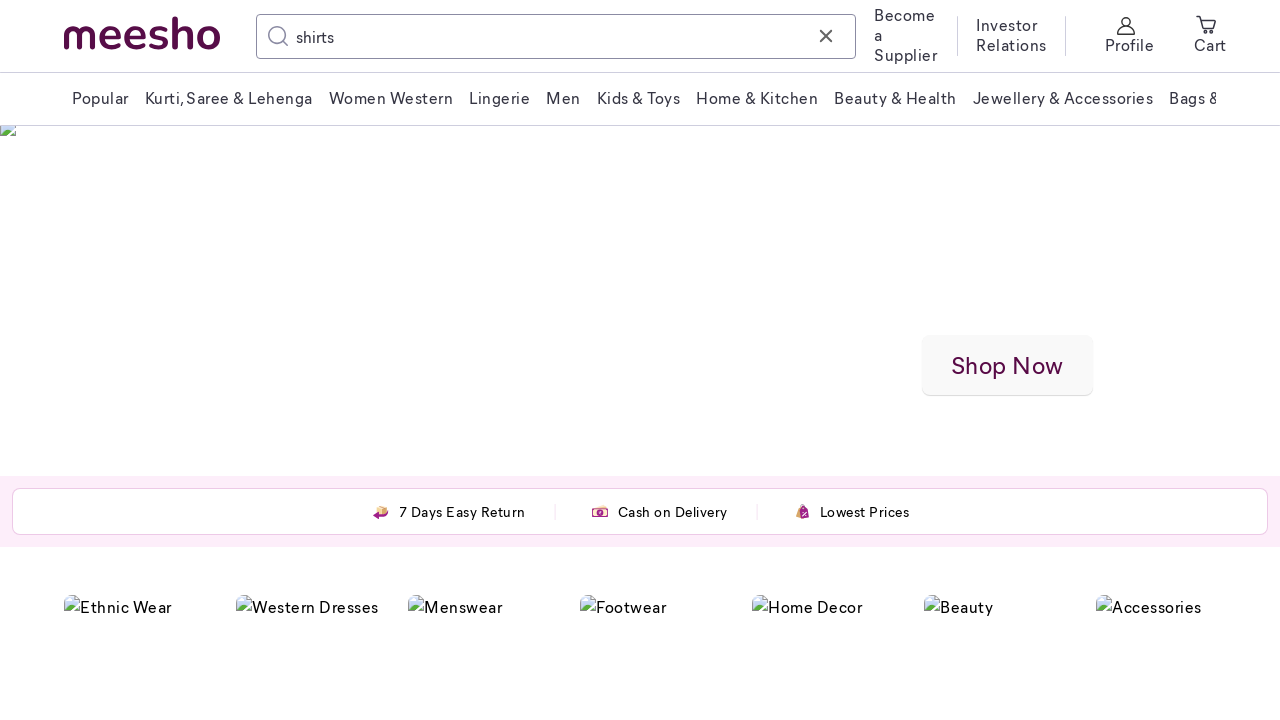

Search results loaded successfully
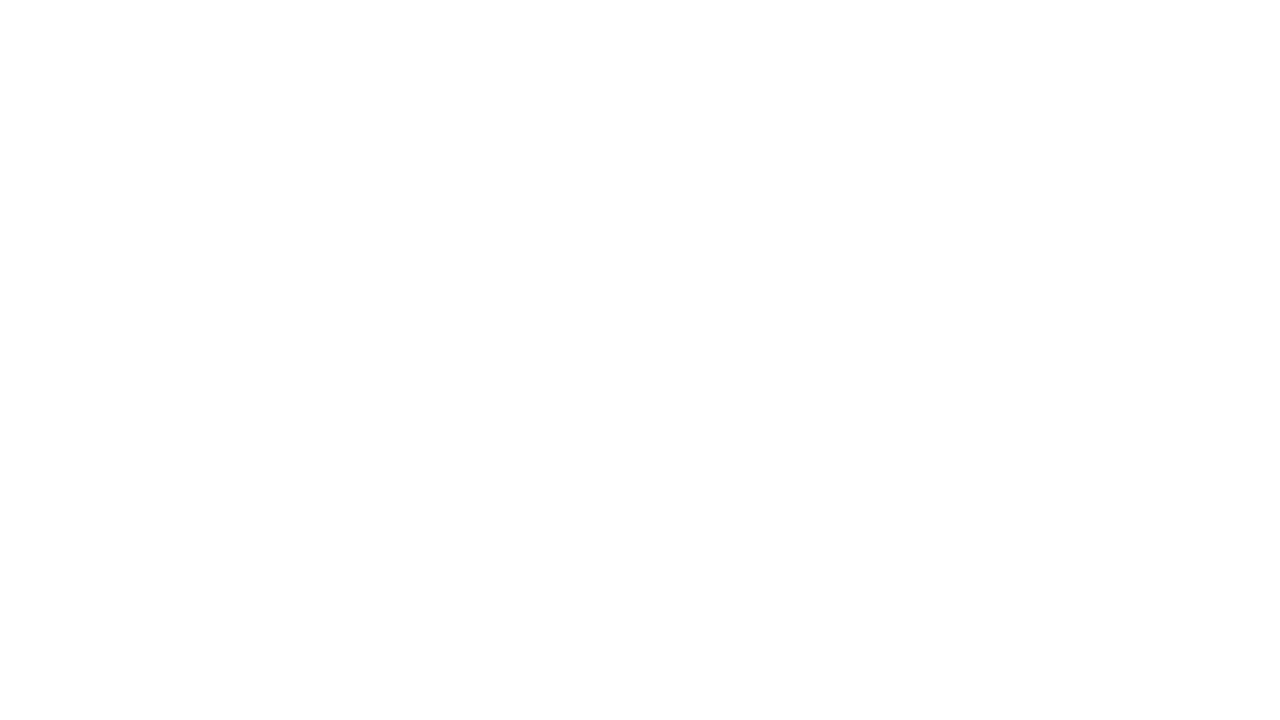

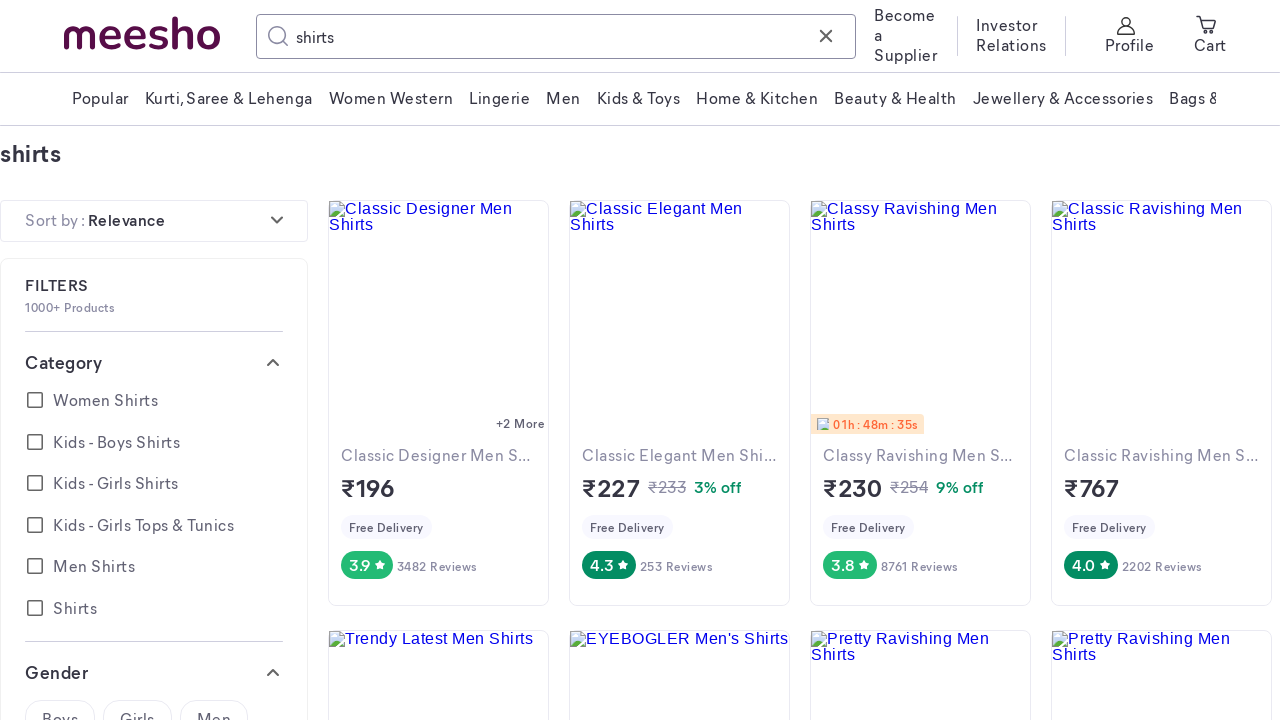